Tests hover functionality by moving the mouse over an image element to trigger hover effects

Starting URL: http://the-internet.herokuapp.com/hovers

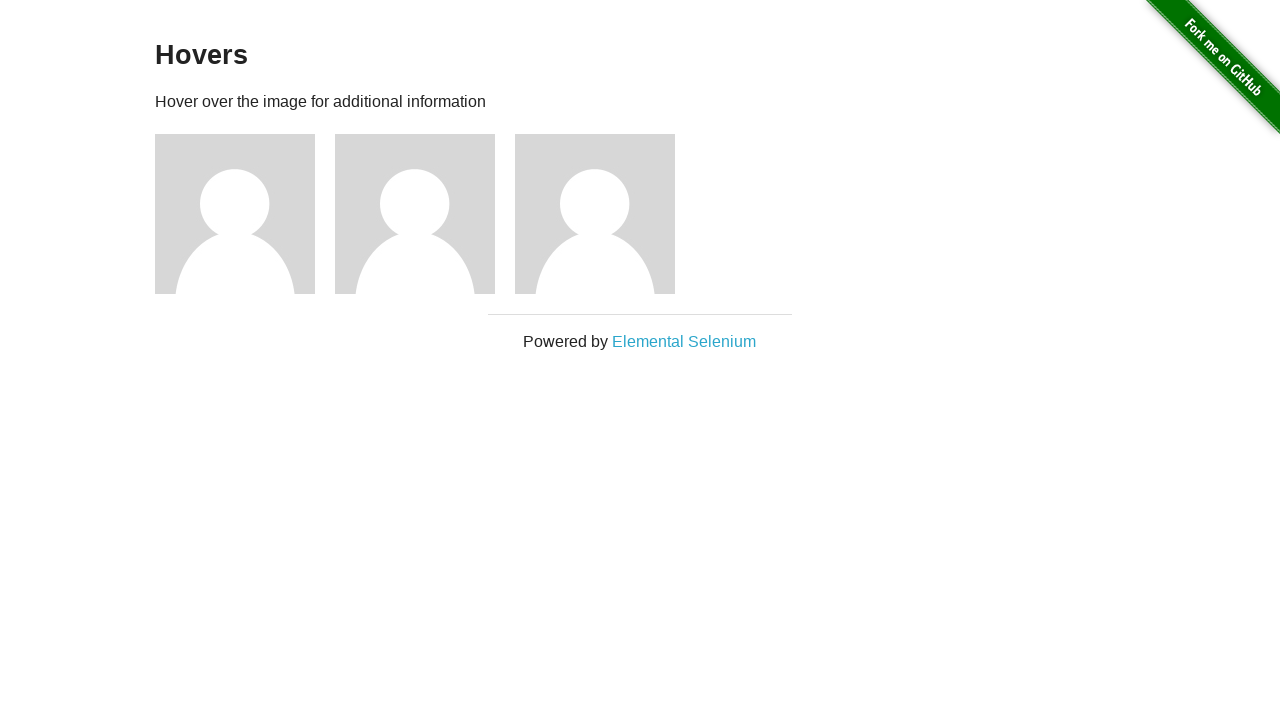

Hovered over the first image to trigger hover effect at (235, 214) on xpath=//*[@id='content']/div/div[1]/img
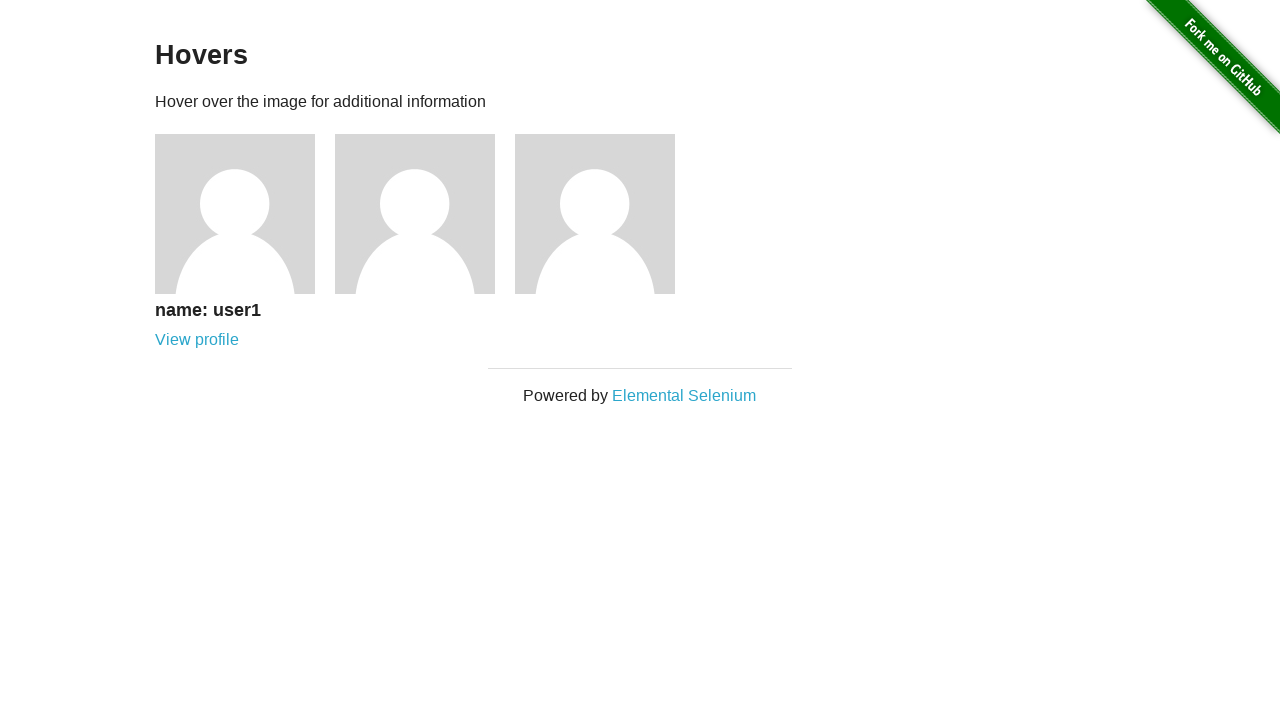

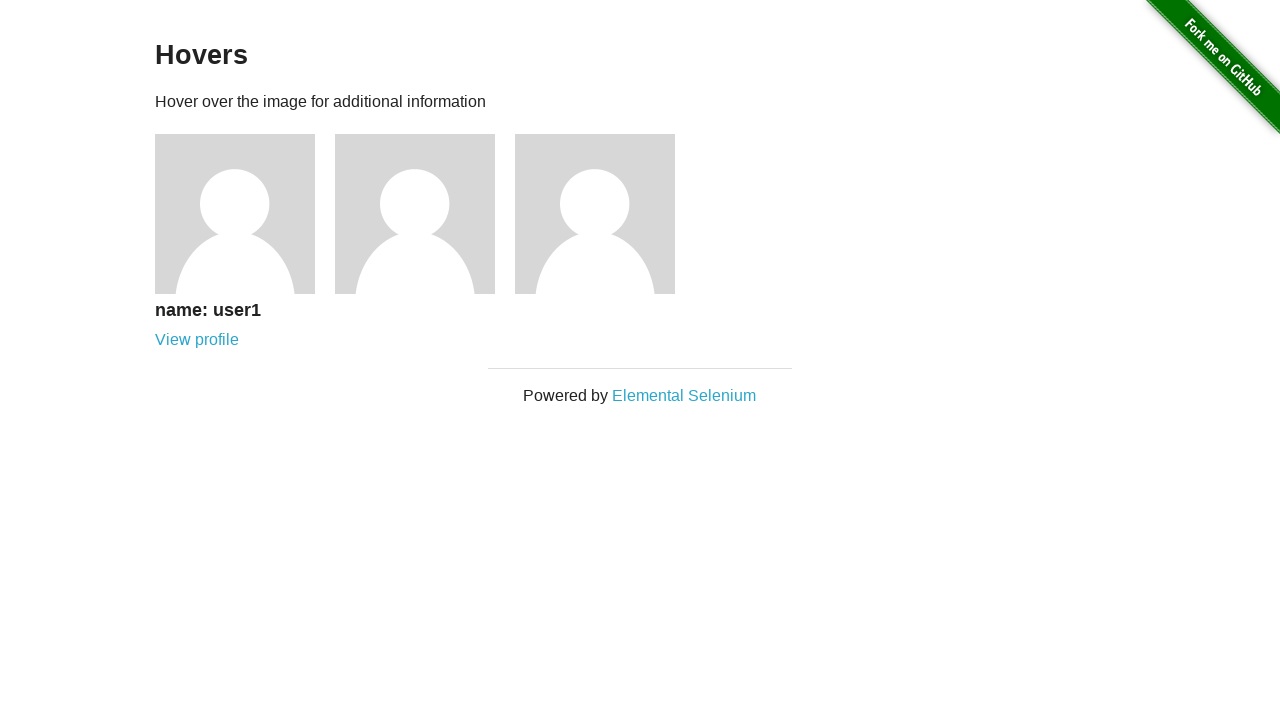